Navigates to W3Schools homepage and clicks on the Learn JavaScript link

Starting URL: https://www.w3schools.com/

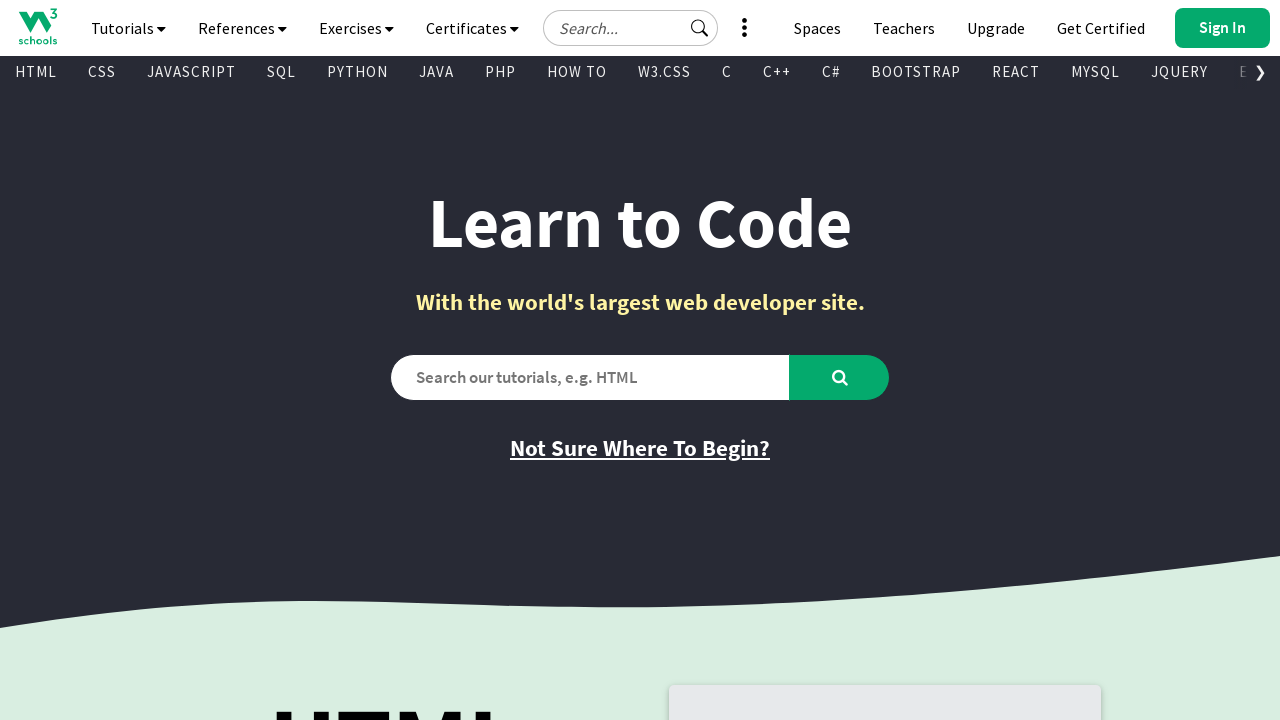

Navigated to W3Schools homepage
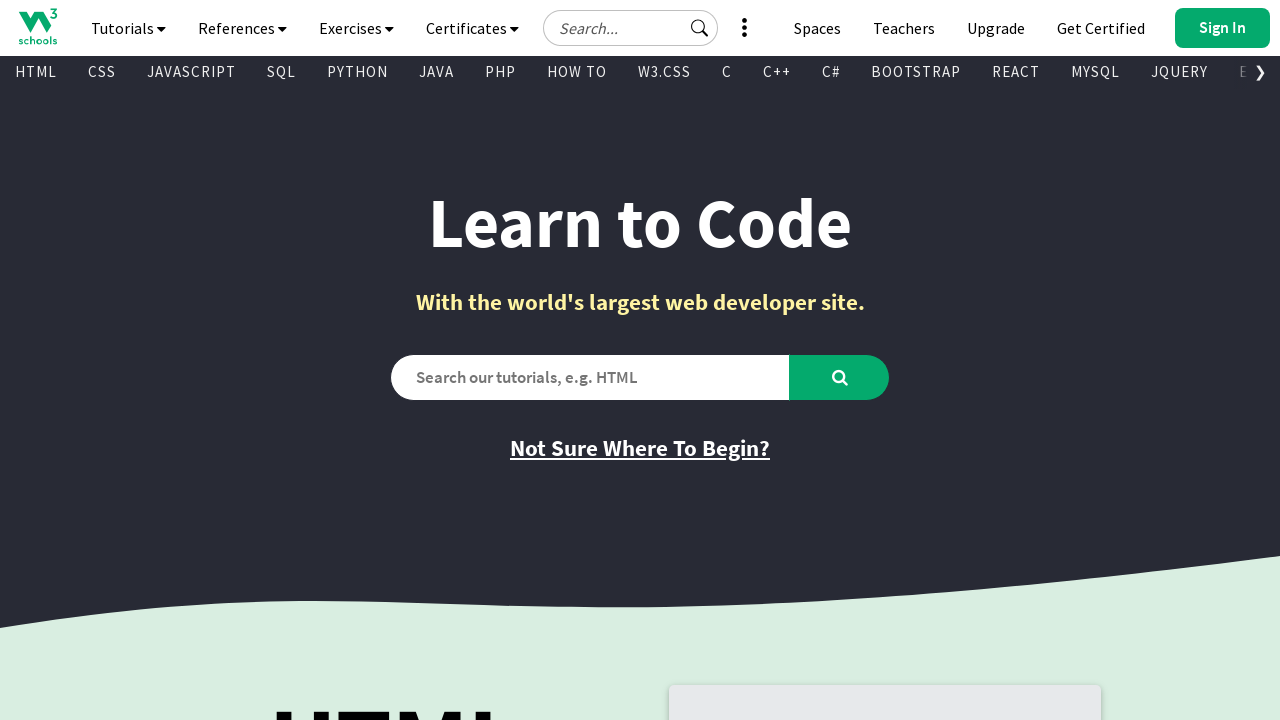

Clicked on the Learn JavaScript link at (395, 360) on internal:role=link[name="Learn JavaScript"i] >> nth=0
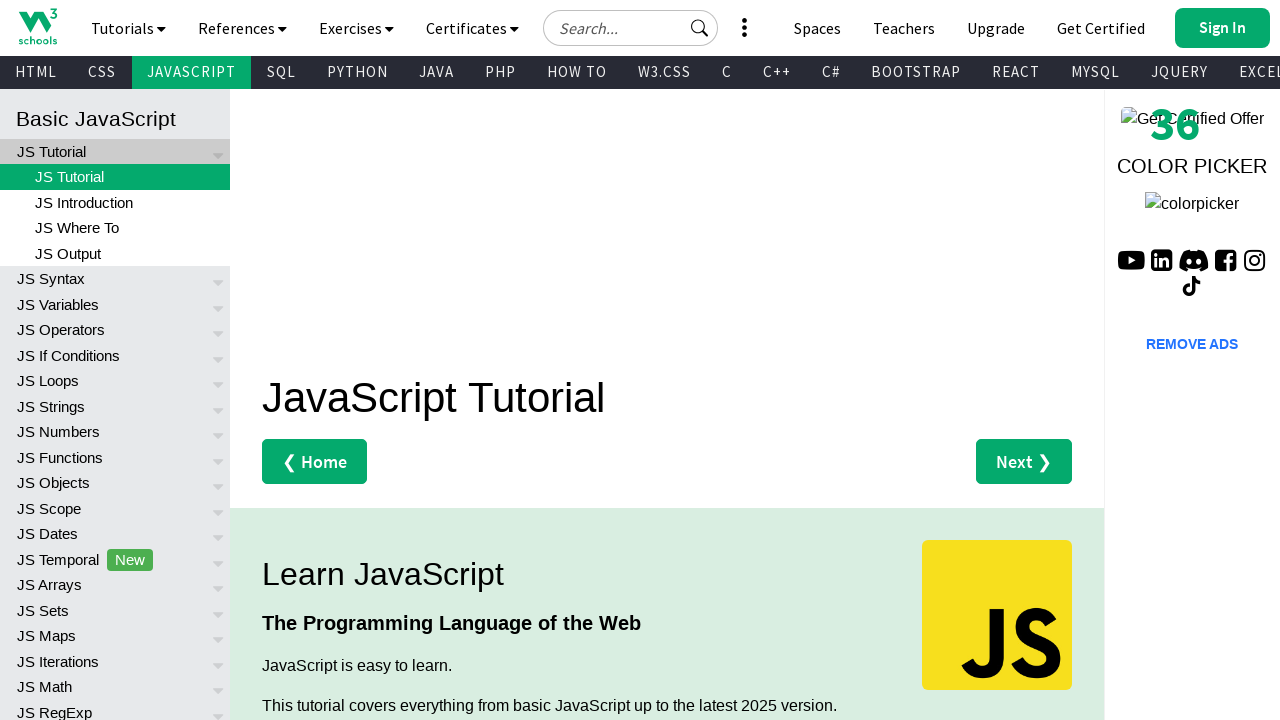

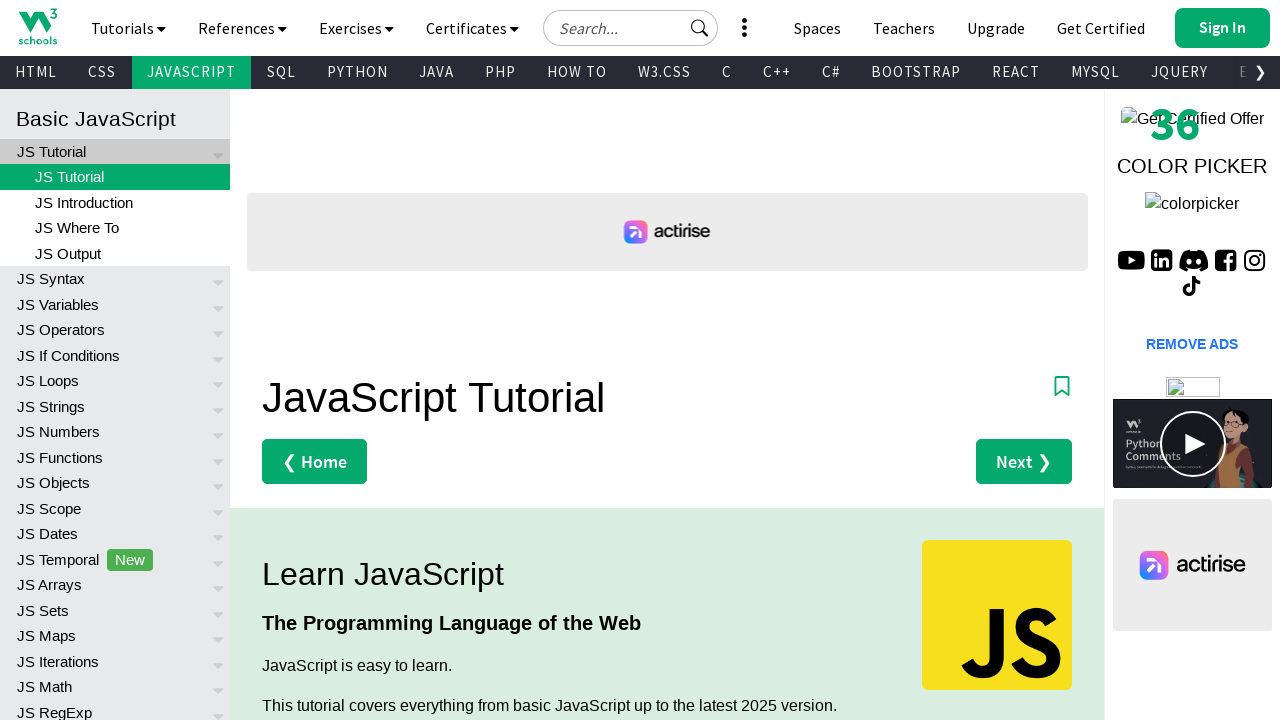